Tests a passenger count dropdown by opening the dropdown, incrementing the adult passenger count 4 times using a loop, and then closing the dropdown panel.

Starting URL: https://rahulshettyacademy.com/dropdownsPractise/

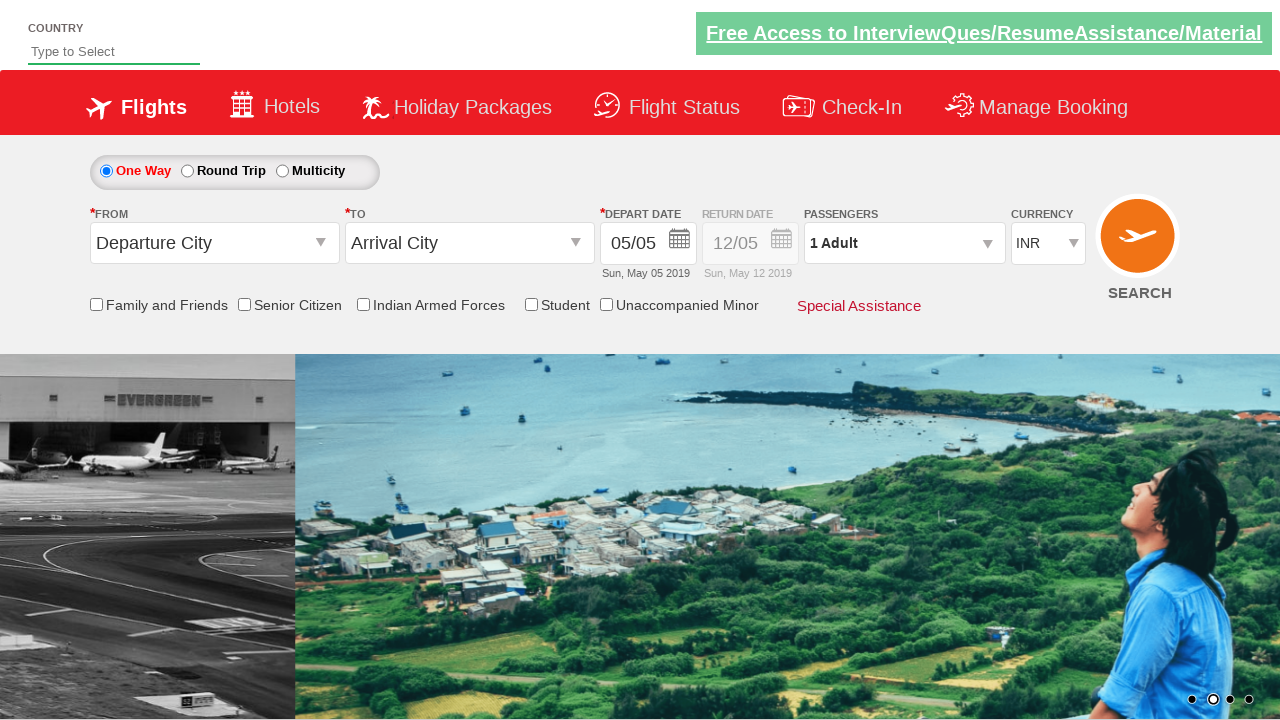

Clicked passenger info dropdown to open it at (904, 243) on #divpaxinfo
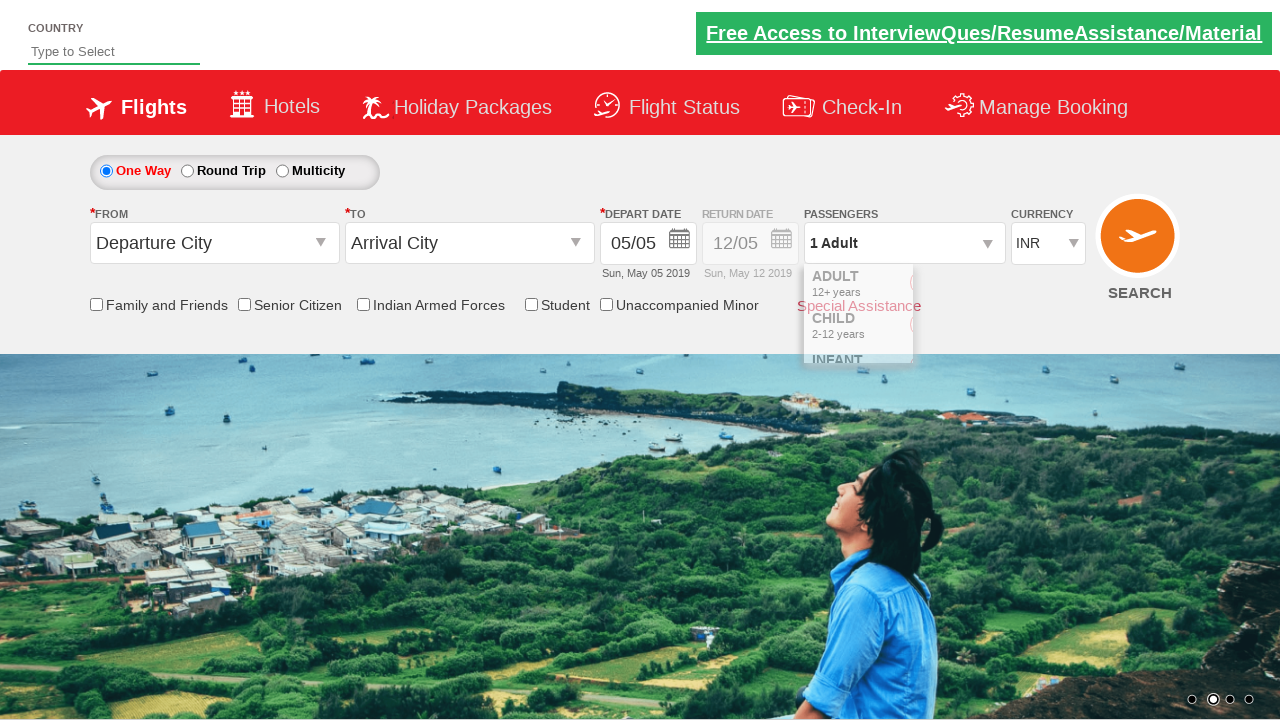

Dropdown opened and increment adult button became visible
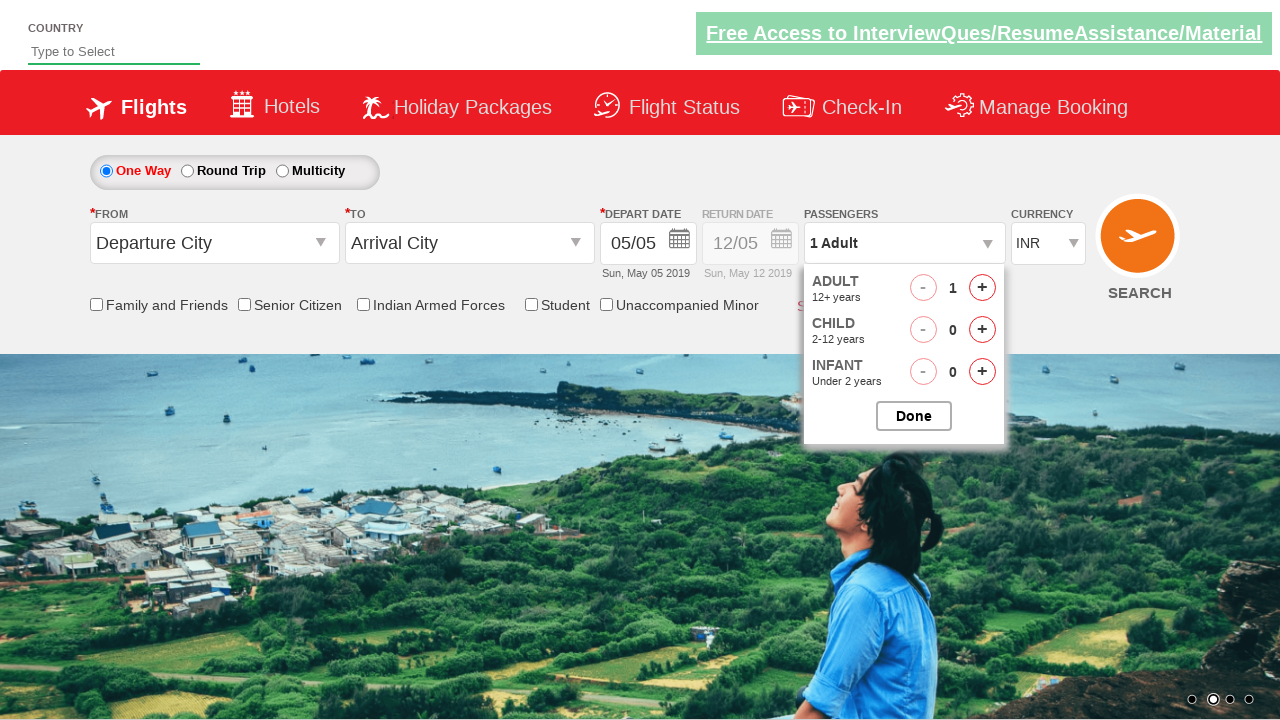

Incremented adult passenger count (iteration 1 of 4) at (982, 288) on #hrefIncAdt
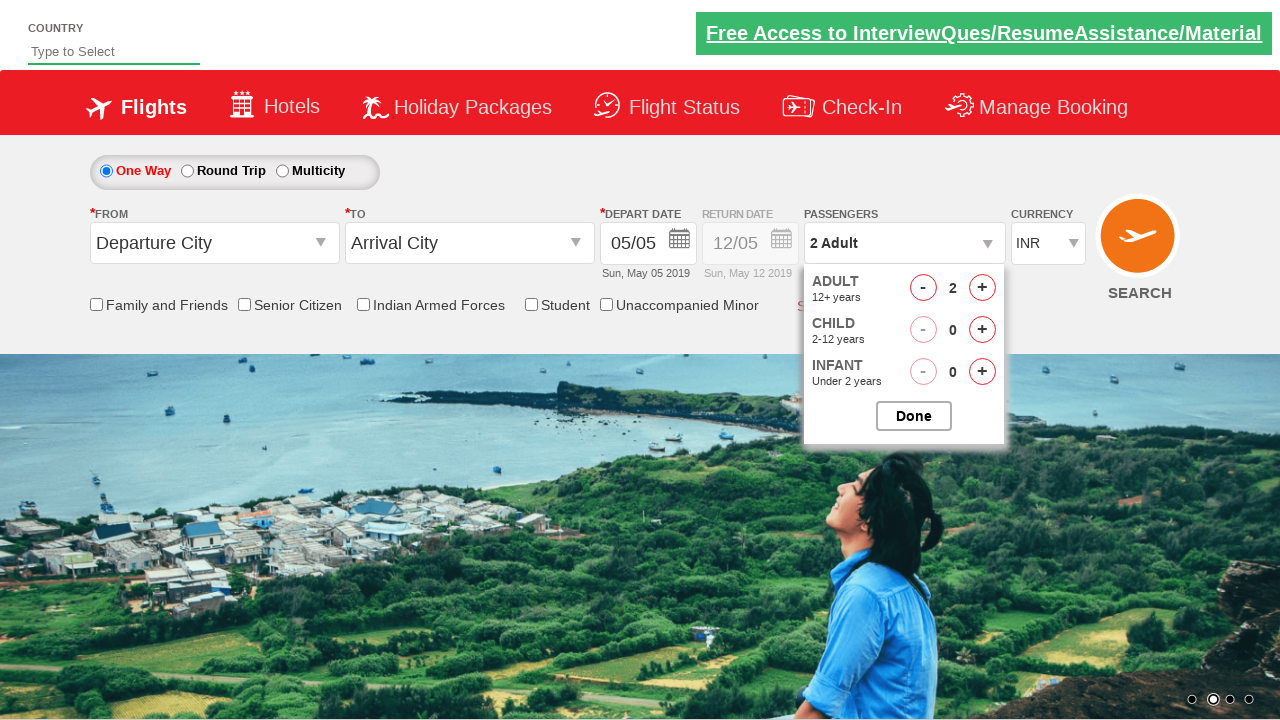

Incremented adult passenger count (iteration 2 of 4) at (982, 288) on #hrefIncAdt
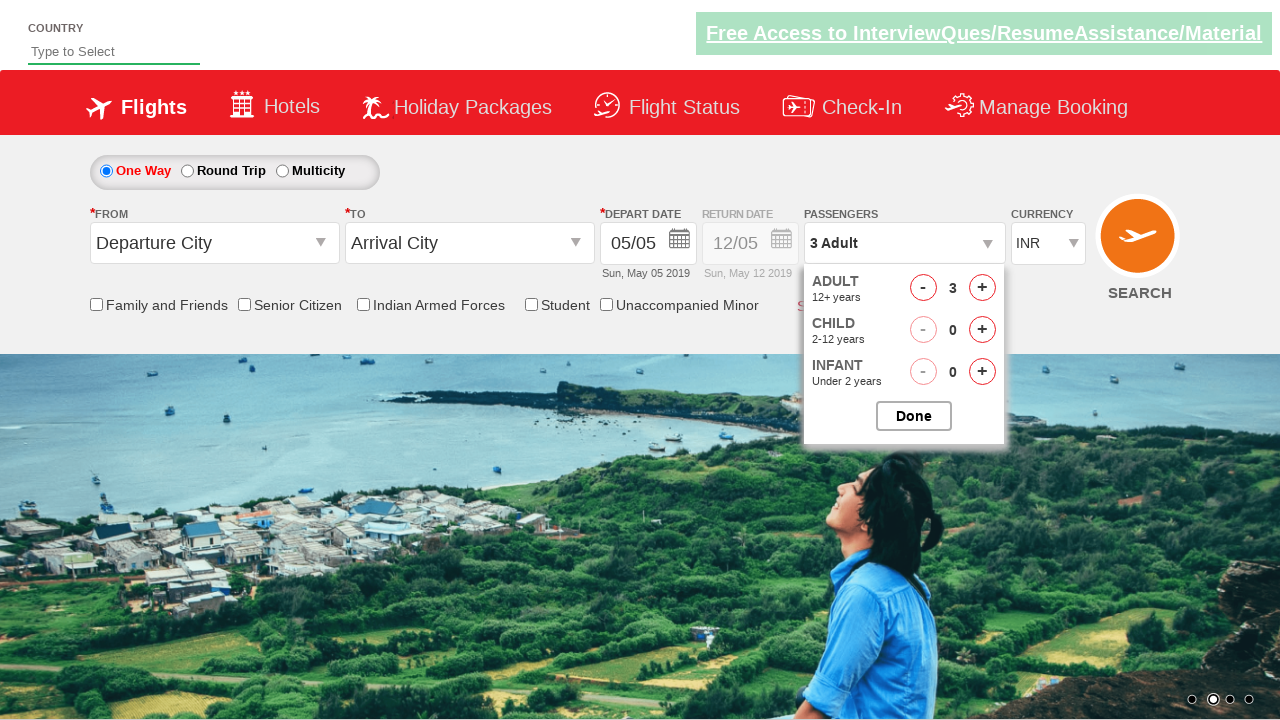

Incremented adult passenger count (iteration 3 of 4) at (982, 288) on #hrefIncAdt
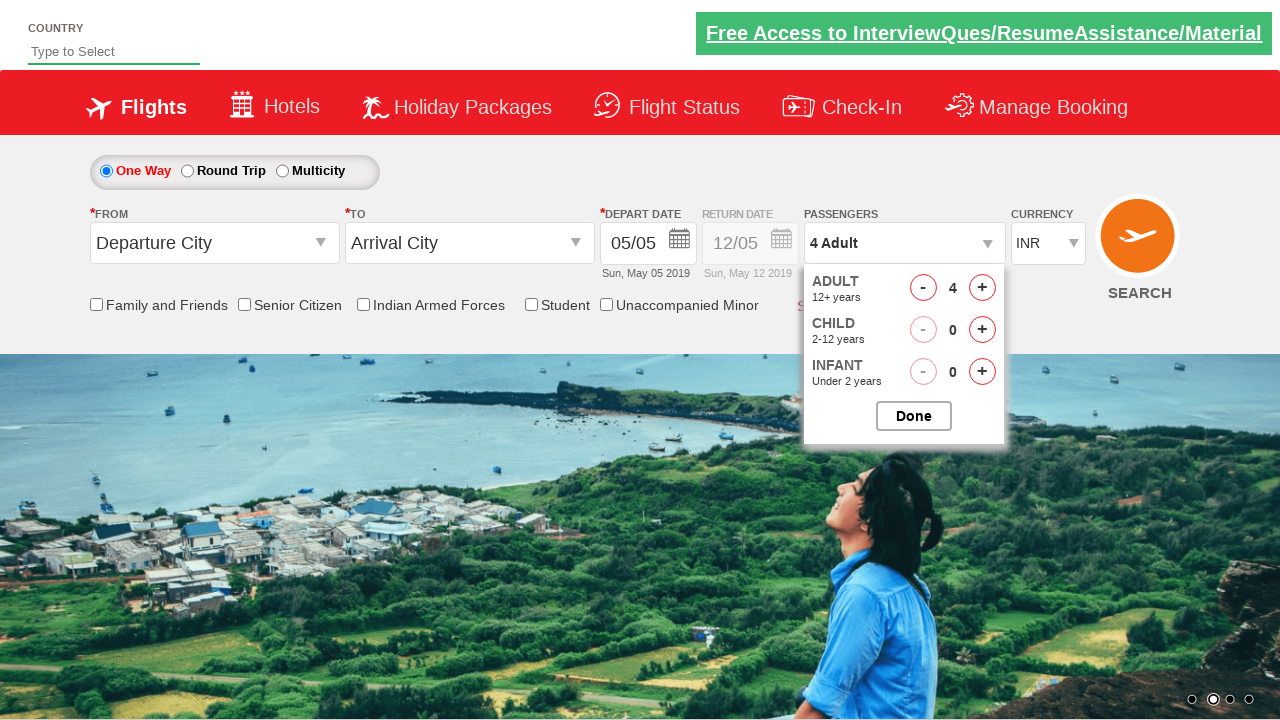

Incremented adult passenger count (iteration 4 of 4) at (982, 288) on #hrefIncAdt
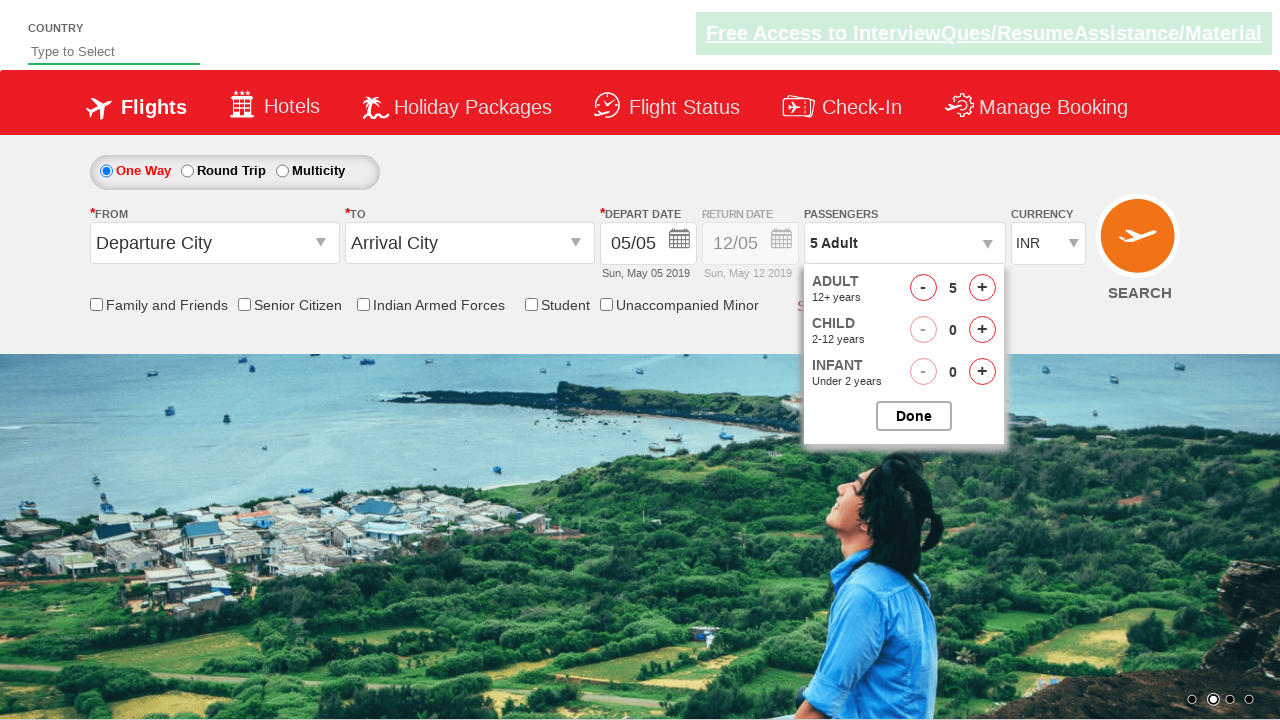

Clicked close button to close passenger options dropdown at (914, 416) on #btnclosepaxoption
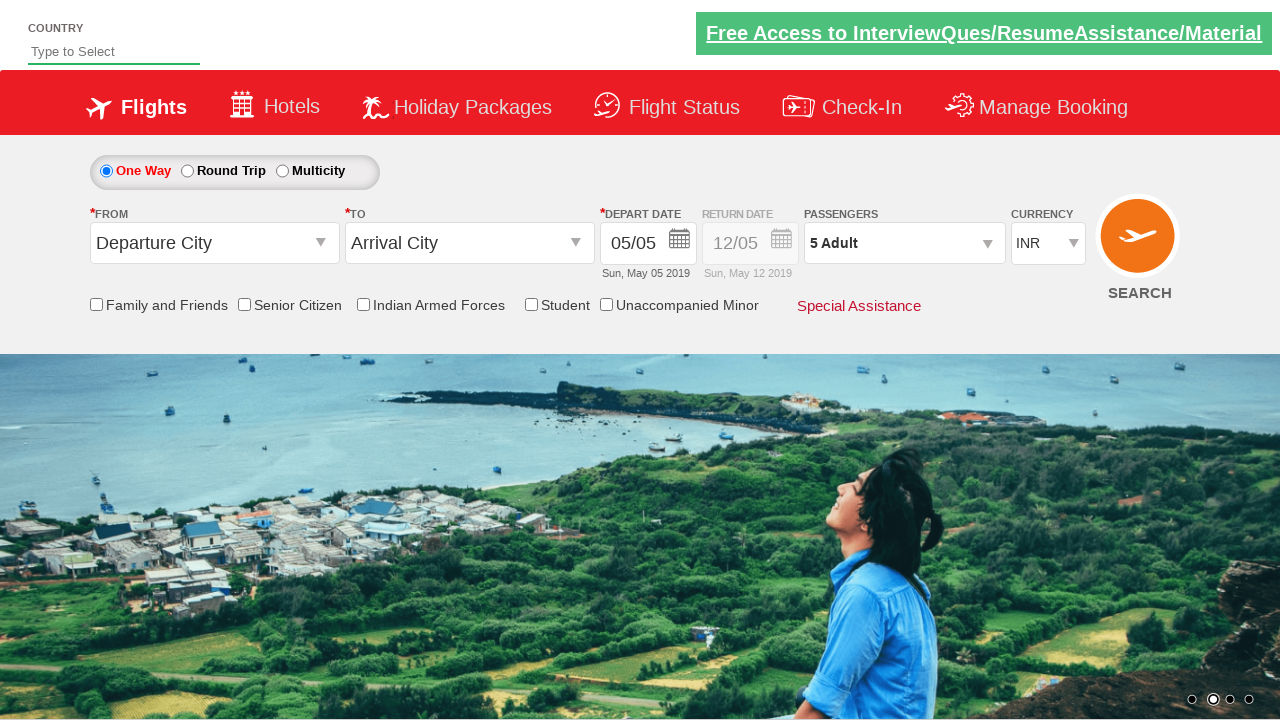

Dropdown closed successfully
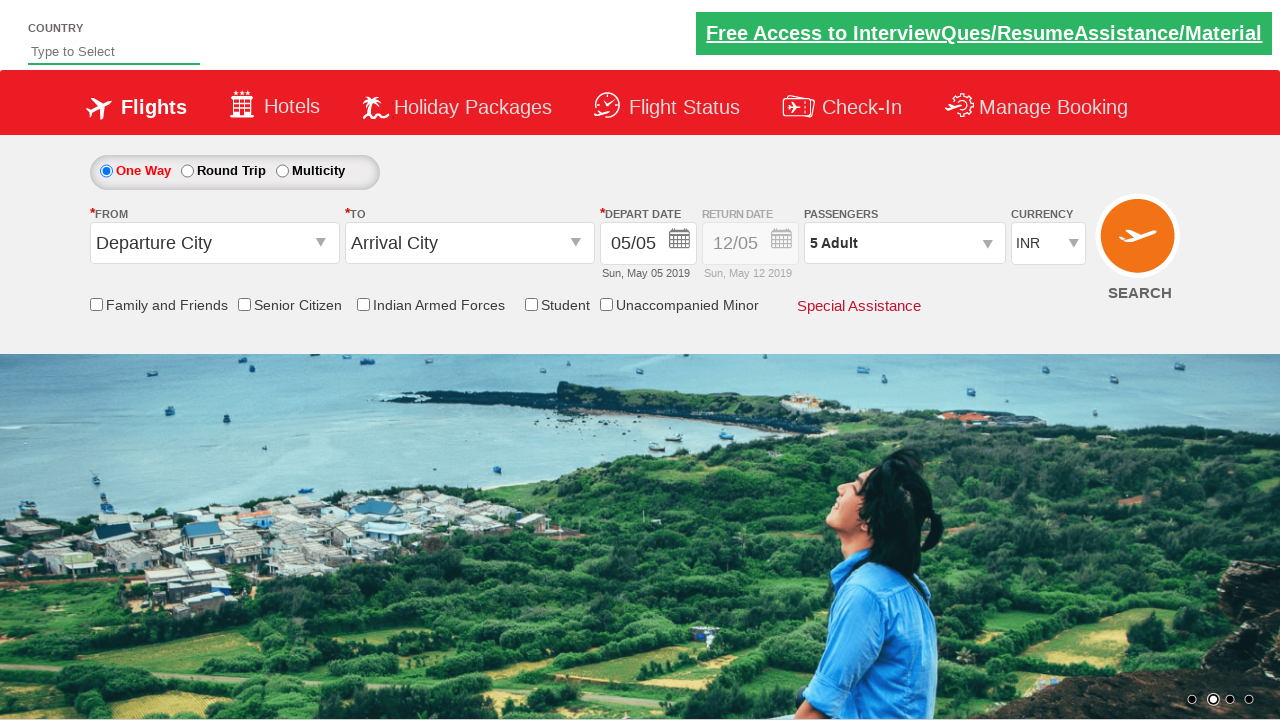

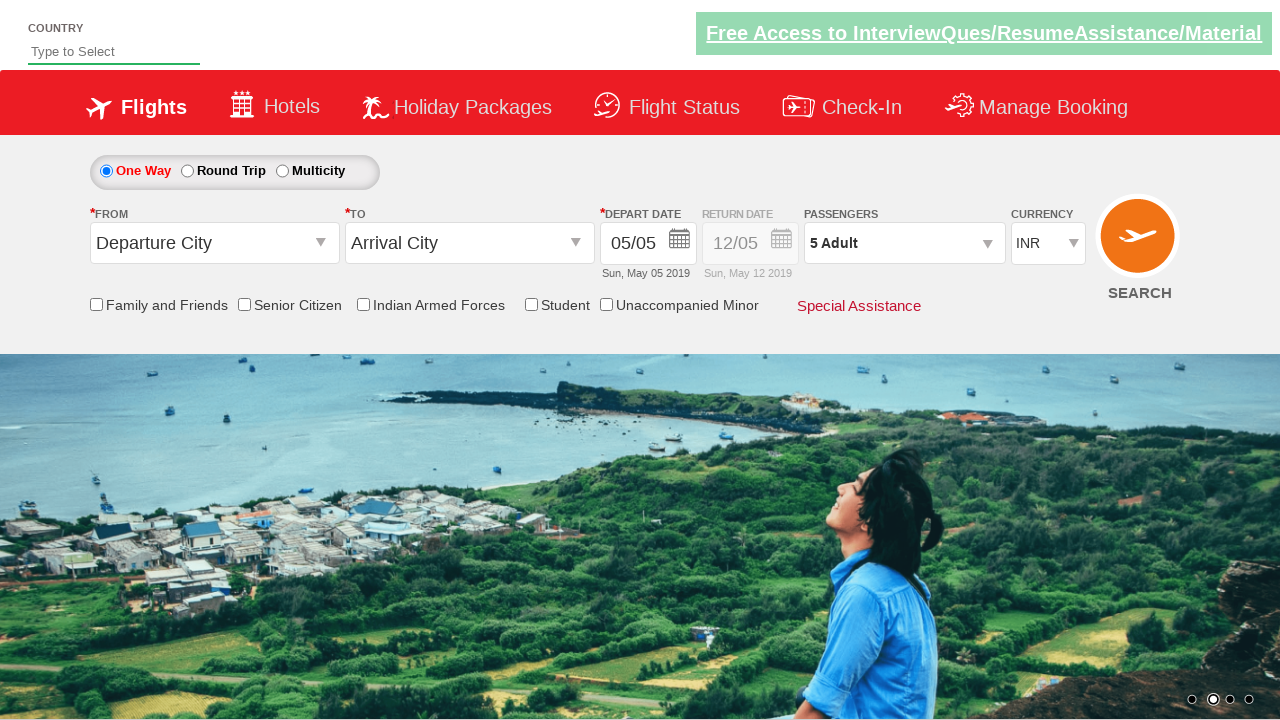